Tests drag and drop functionality by clicking and holding the source element and moving it by specific offset coordinates

Starting URL: https://jqueryui.com/droppable/

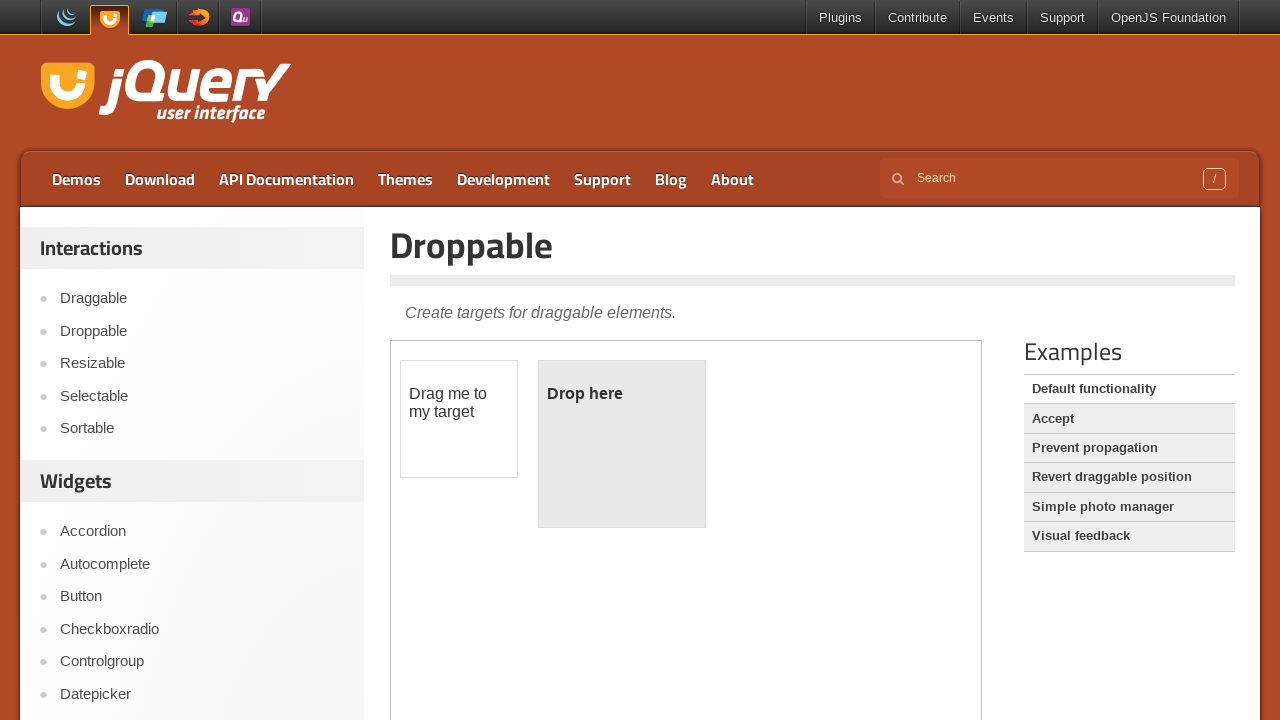

Located iframe containing drag and drop elements
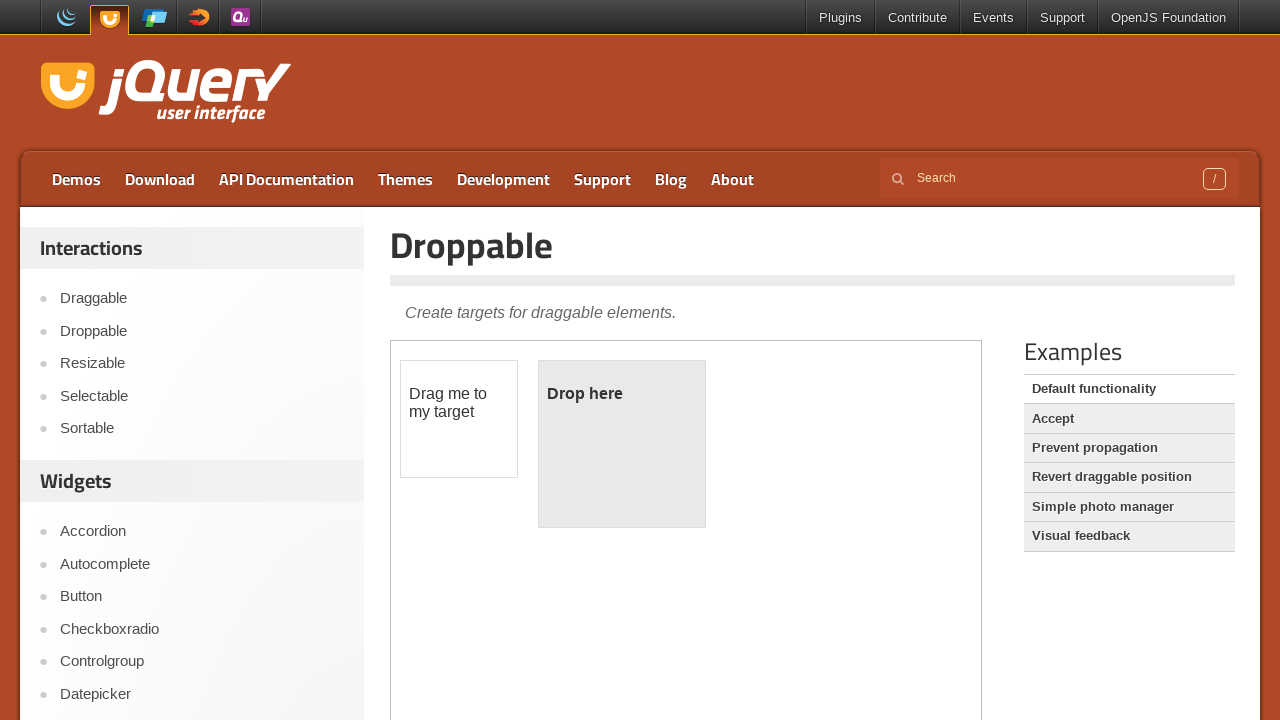

Located draggable source element with id 'draggable'
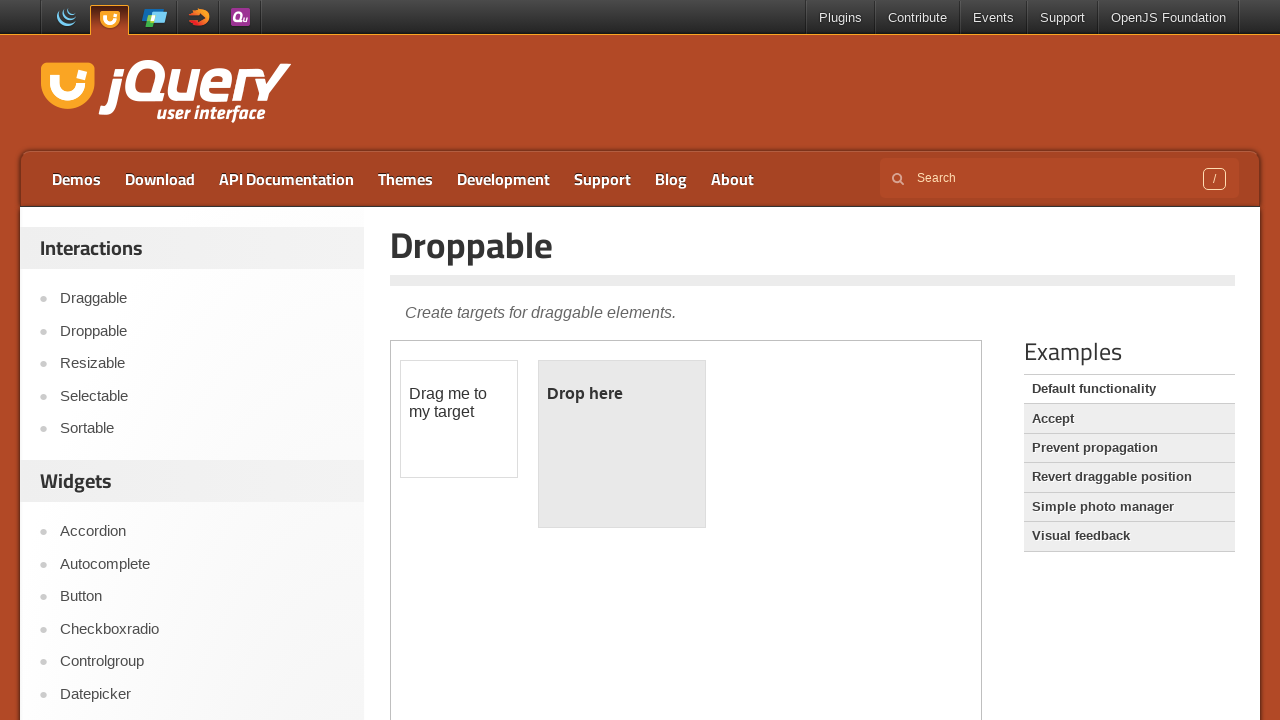

Retrieved bounding box coordinates of source element
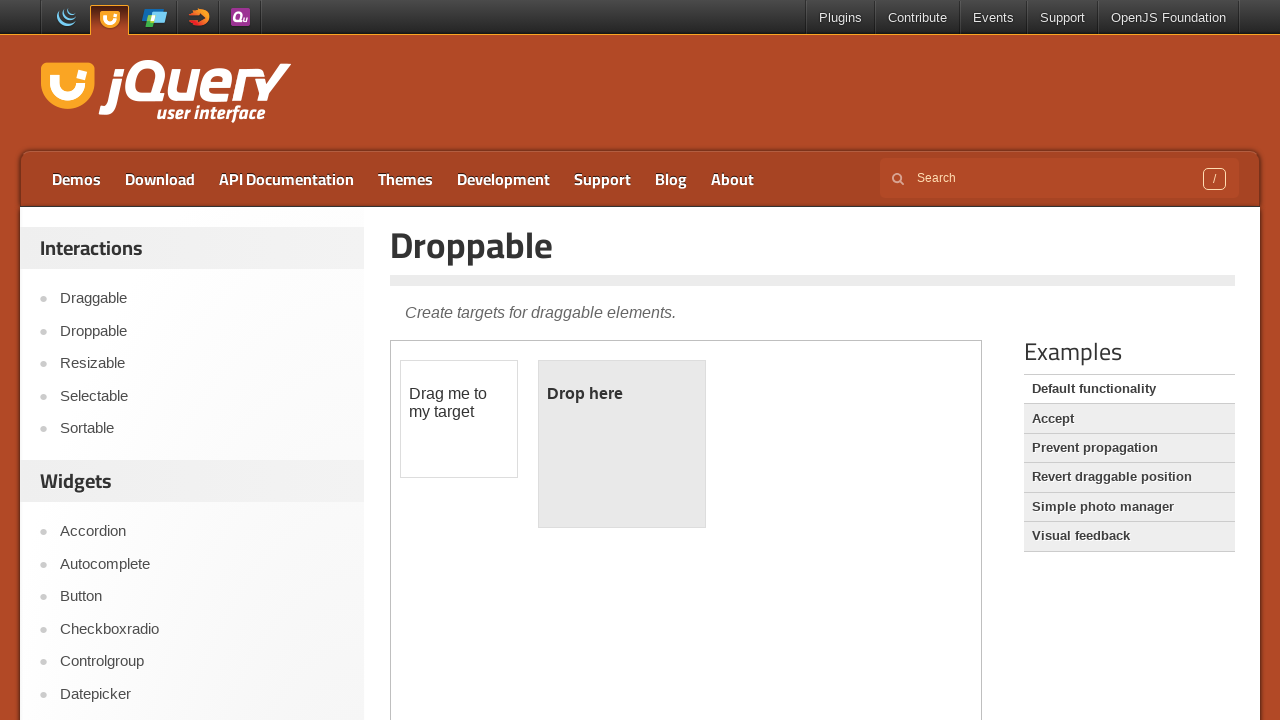

Hovered over source element to prepare for drag at (459, 419) on iframe >> nth=0 >> internal:control=enter-frame >> #draggable
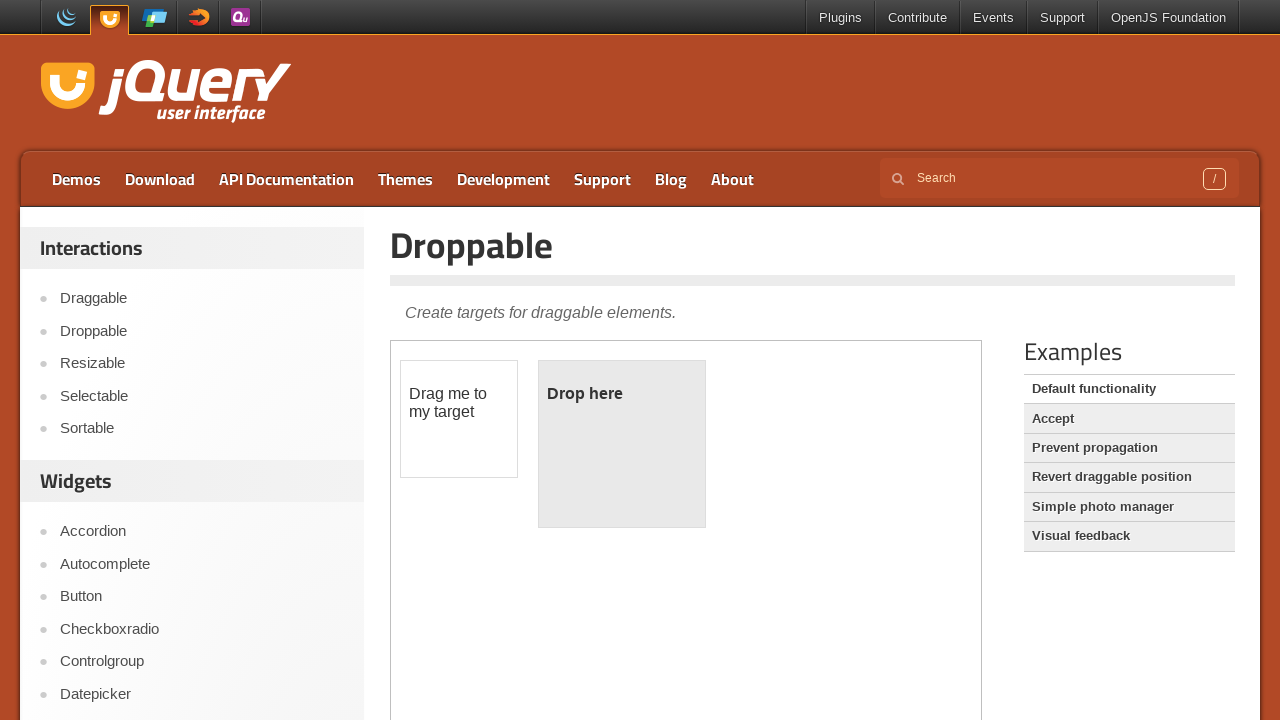

Pressed mouse button down on source element at (459, 419)
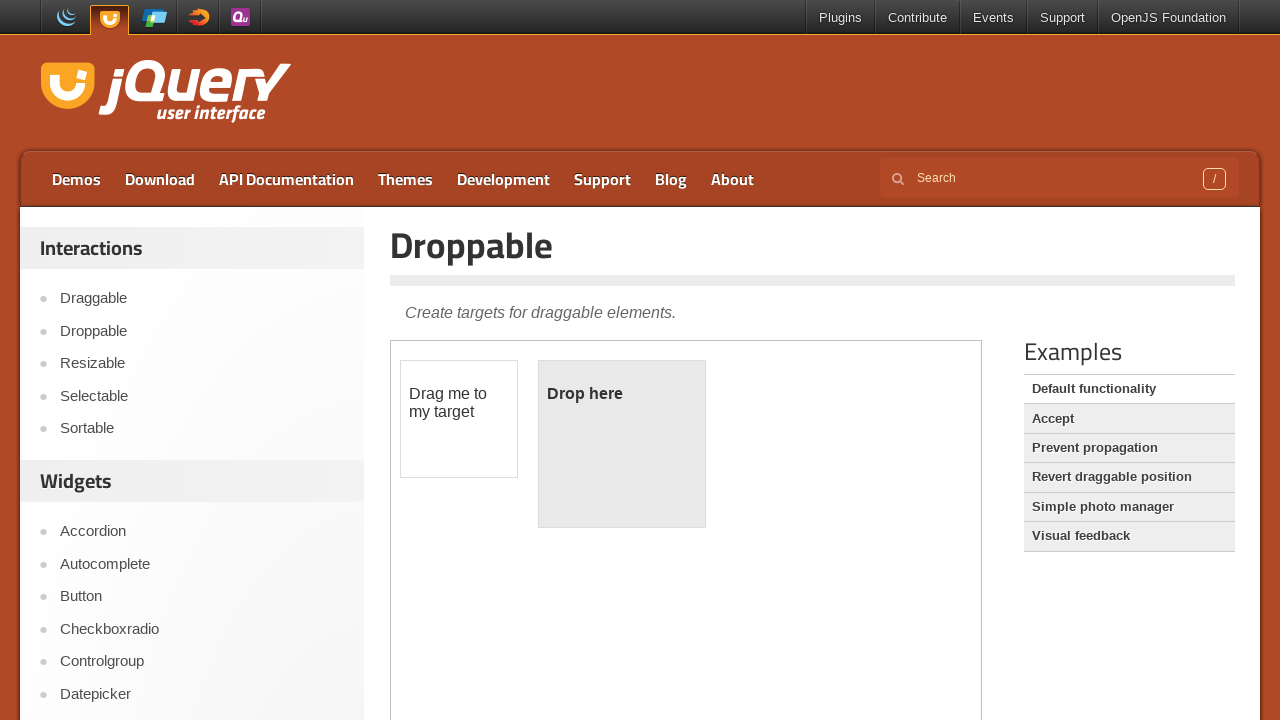

Moved mouse to offset position (430px right, 30px down) at (830, 390)
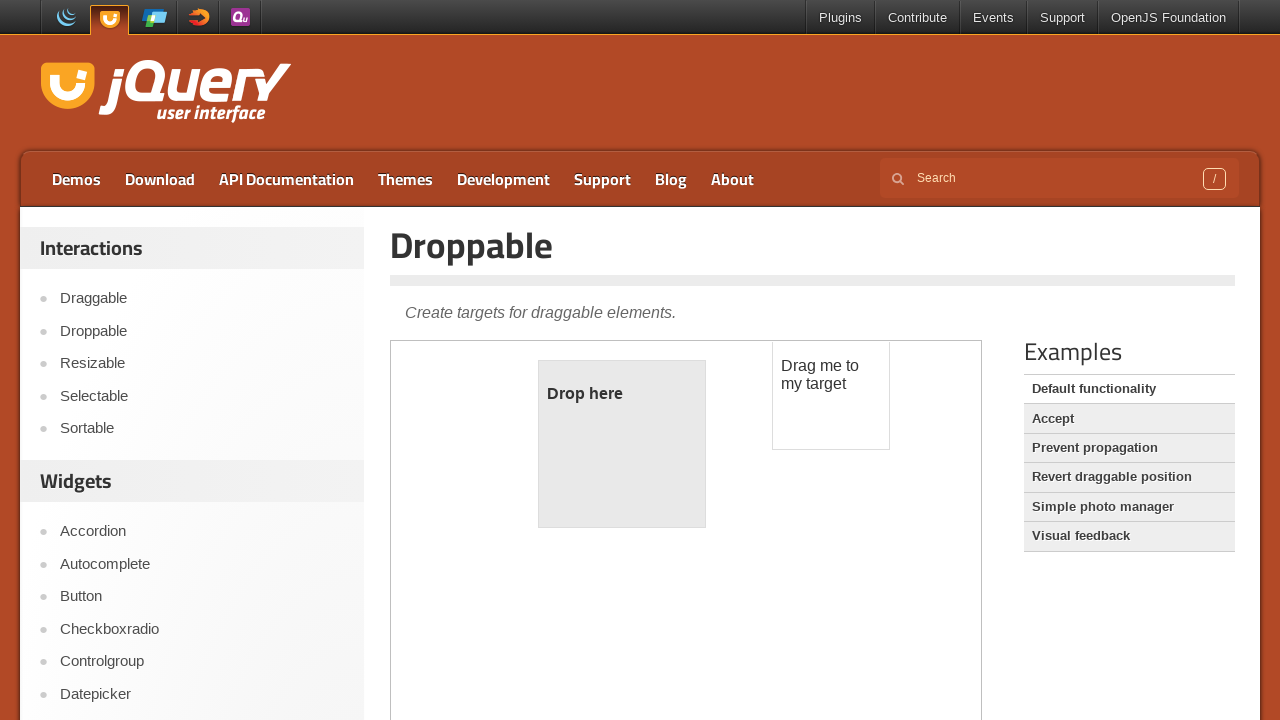

Released mouse button to complete drag and drop action at (830, 390)
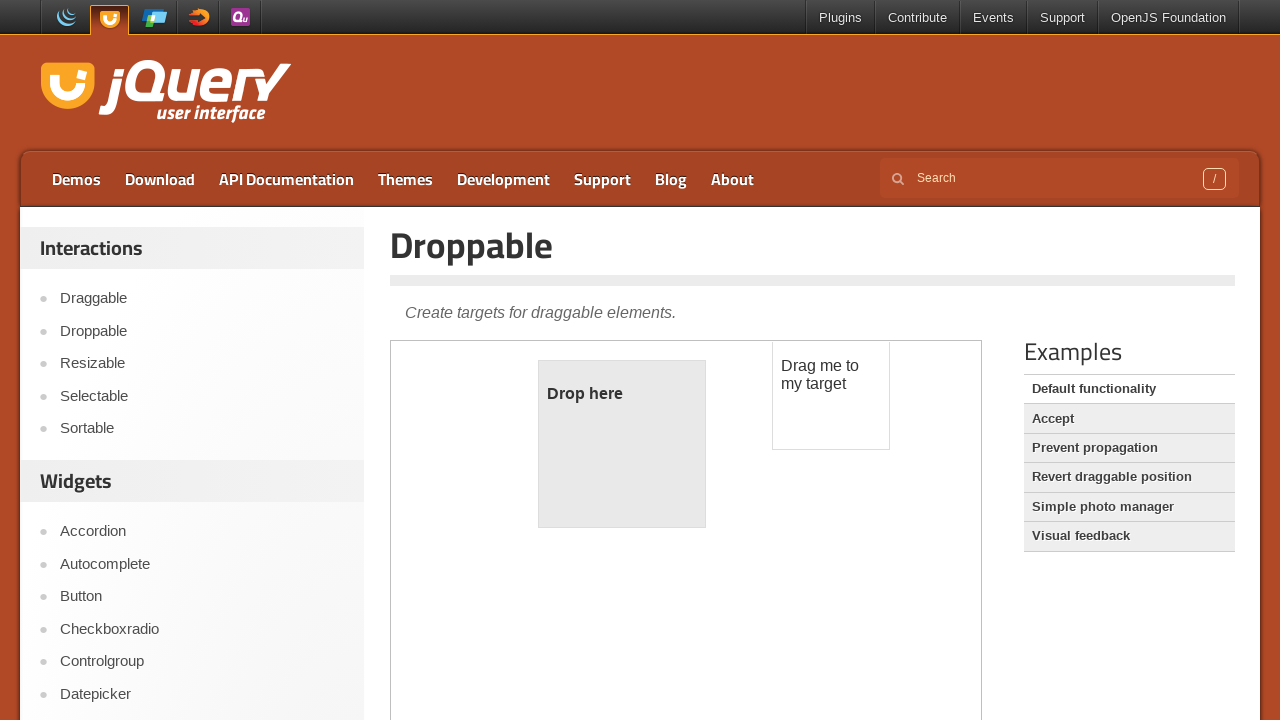

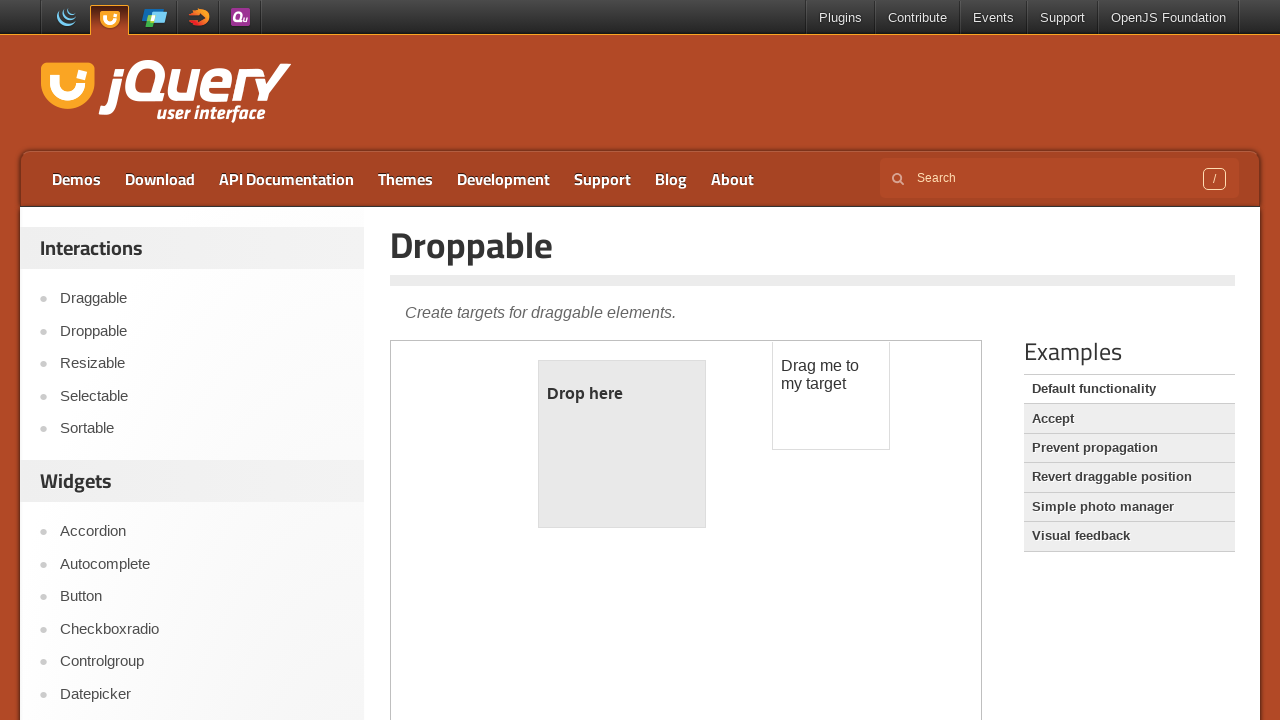